Tests the bank account generator functionality by clicking the generate button and verifying that account information is displayed on the page.

Starting URL: https://www.4devs.com.br/gerador_conta_bancaria

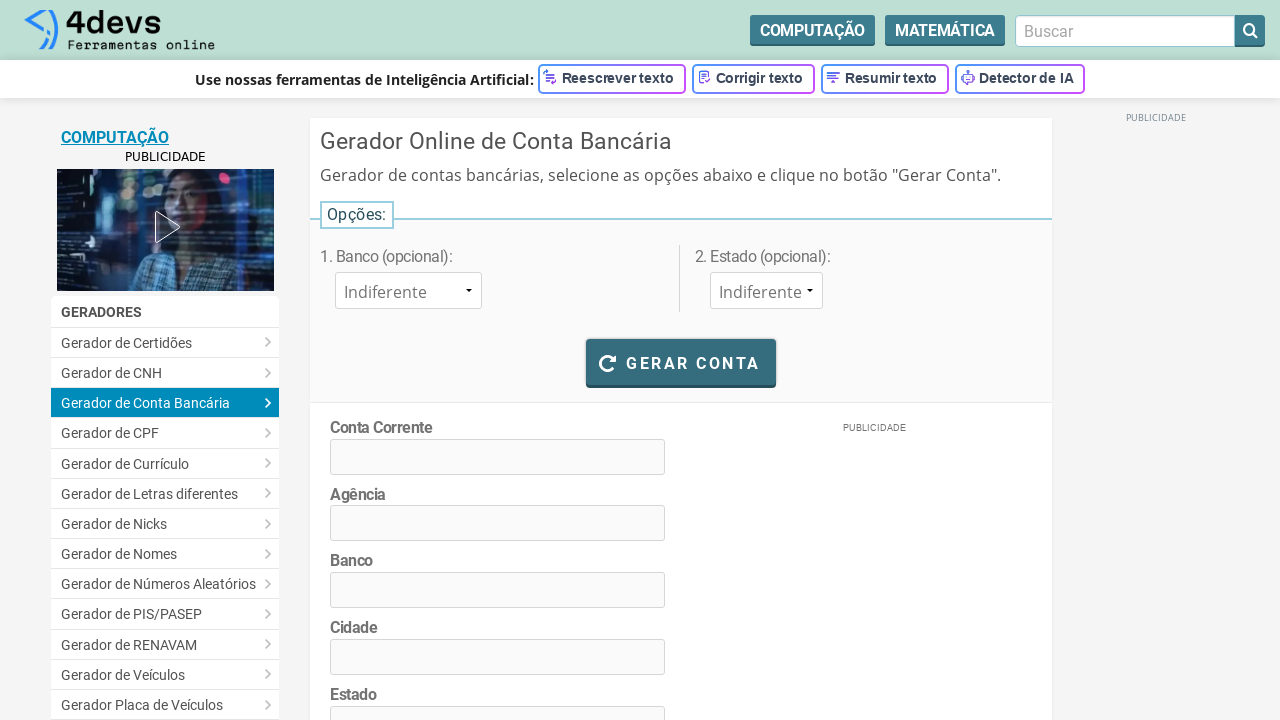

Clicked the generate bank account button at (681, 362) on #btn_gerar_conta
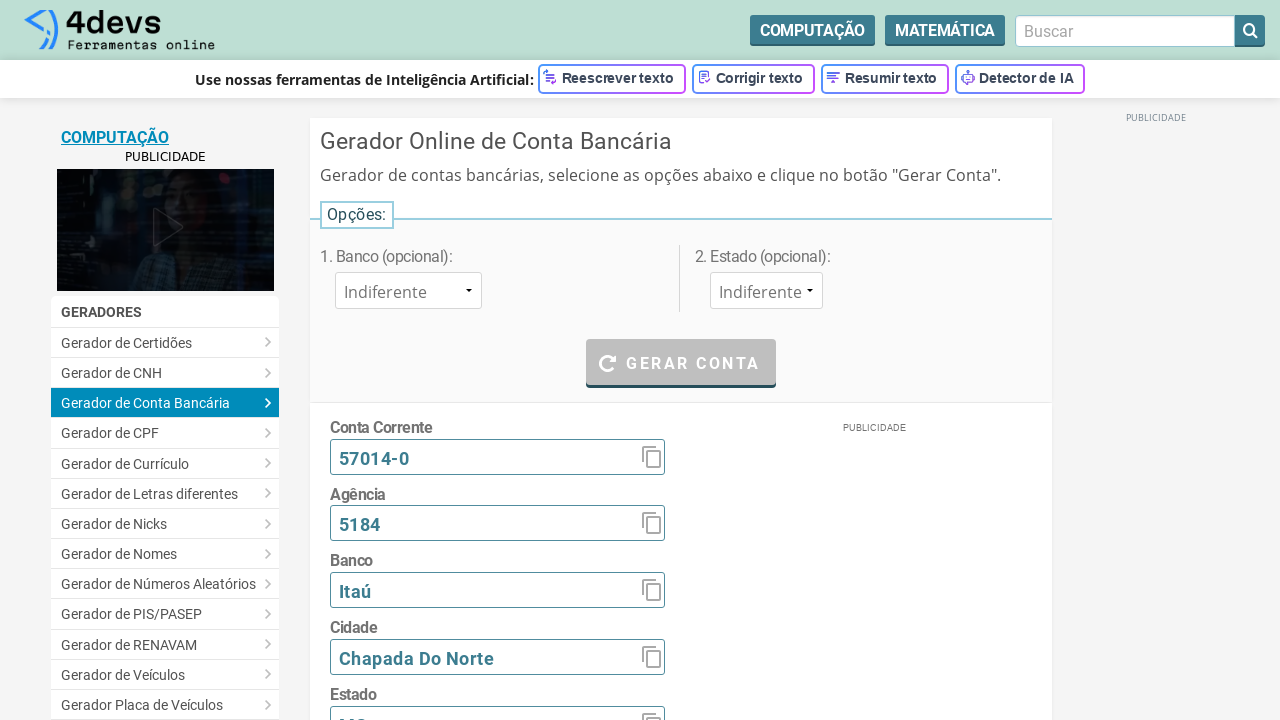

Waited for account number field to appear
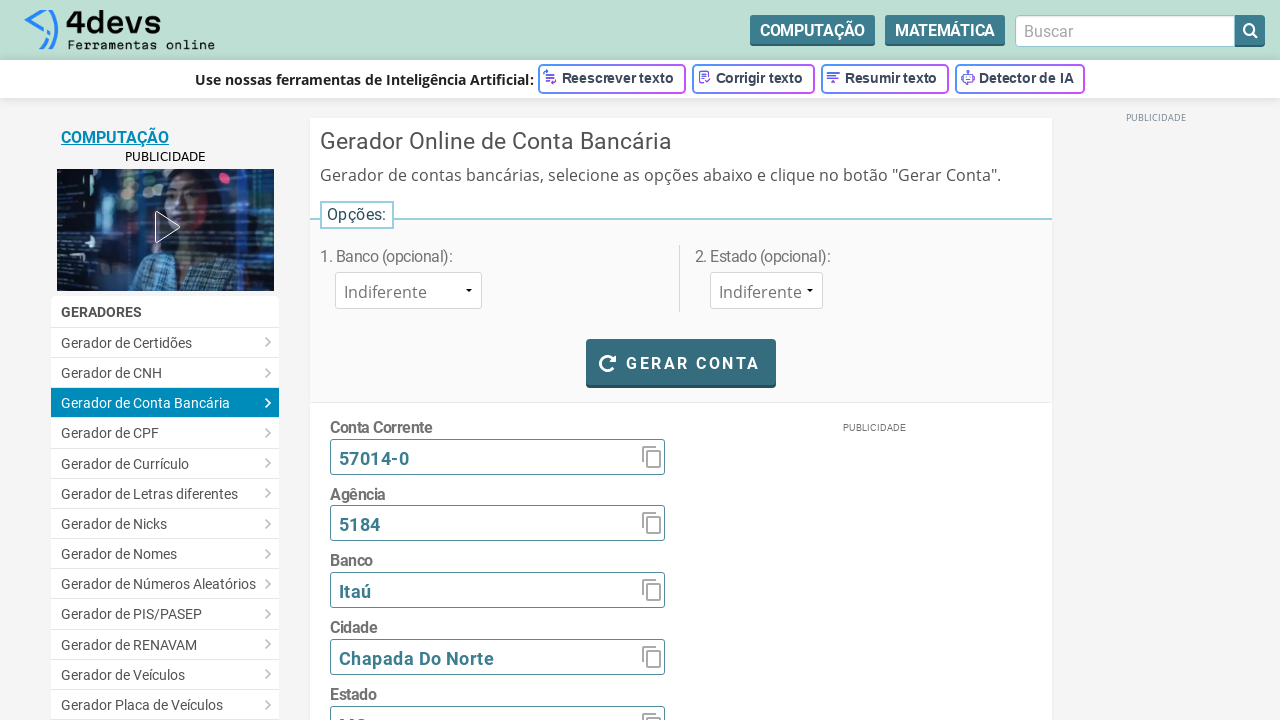

Waited for agency field to appear
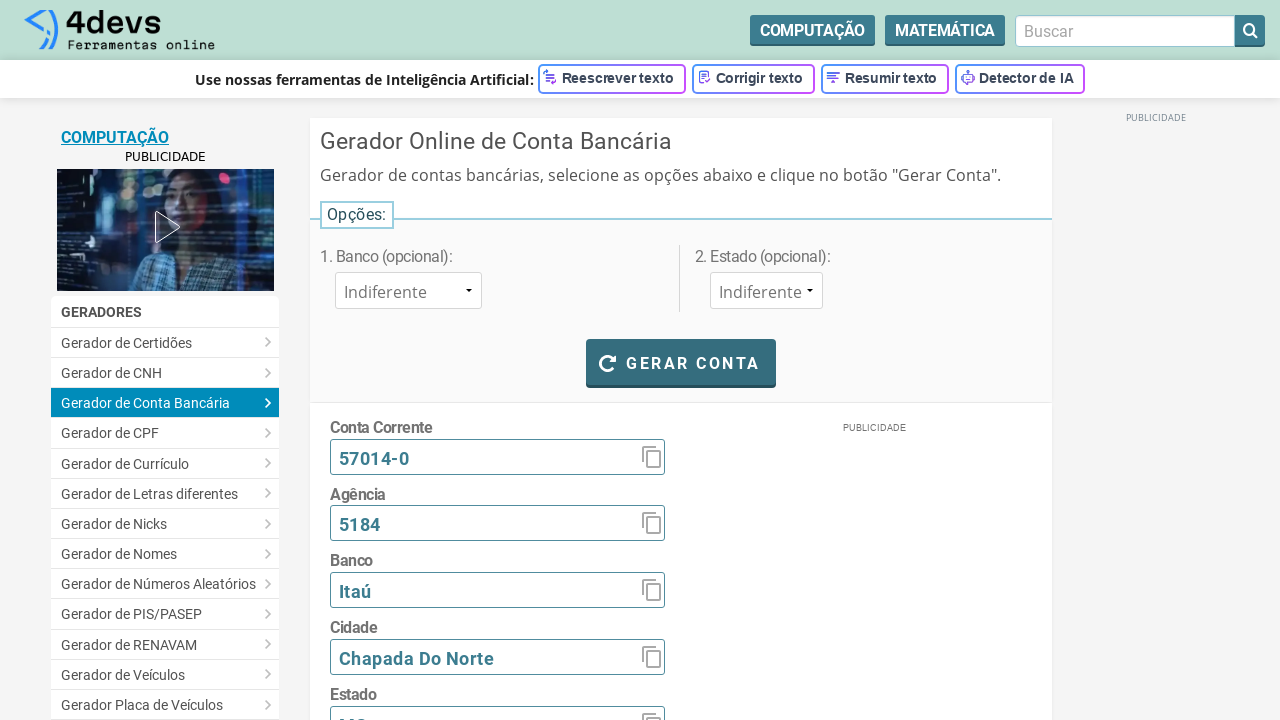

Waited for bank field to appear
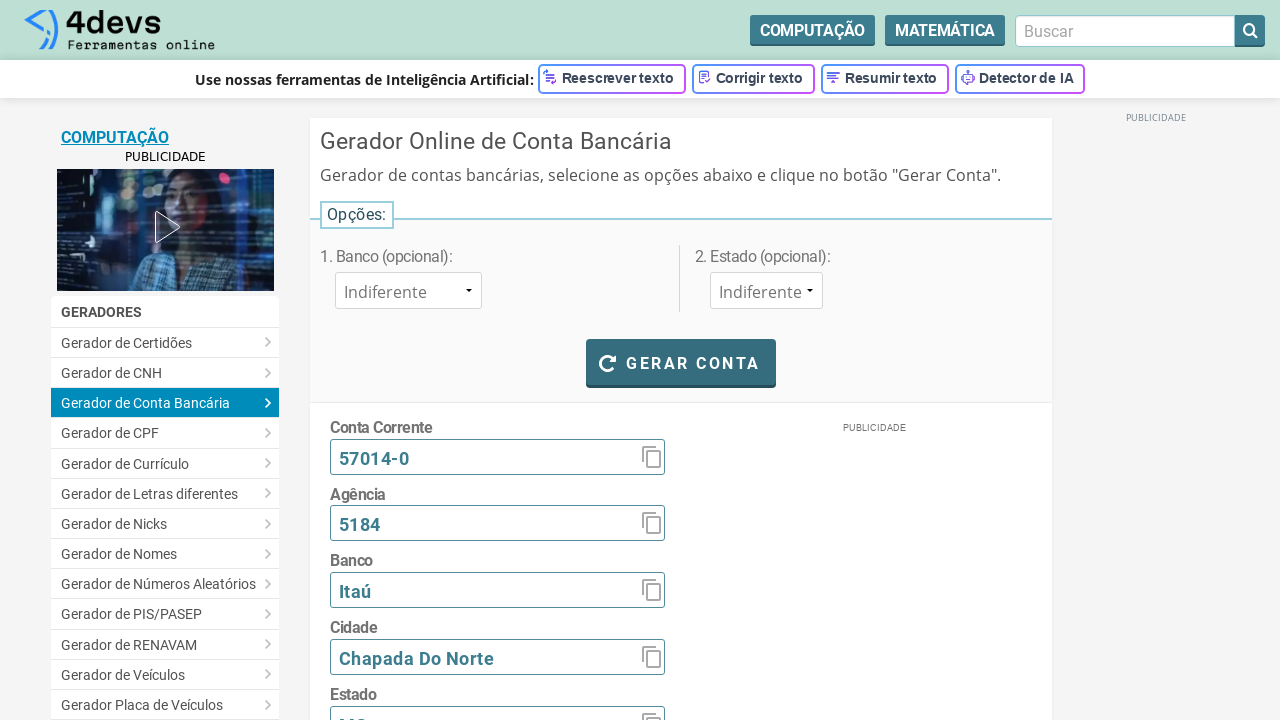

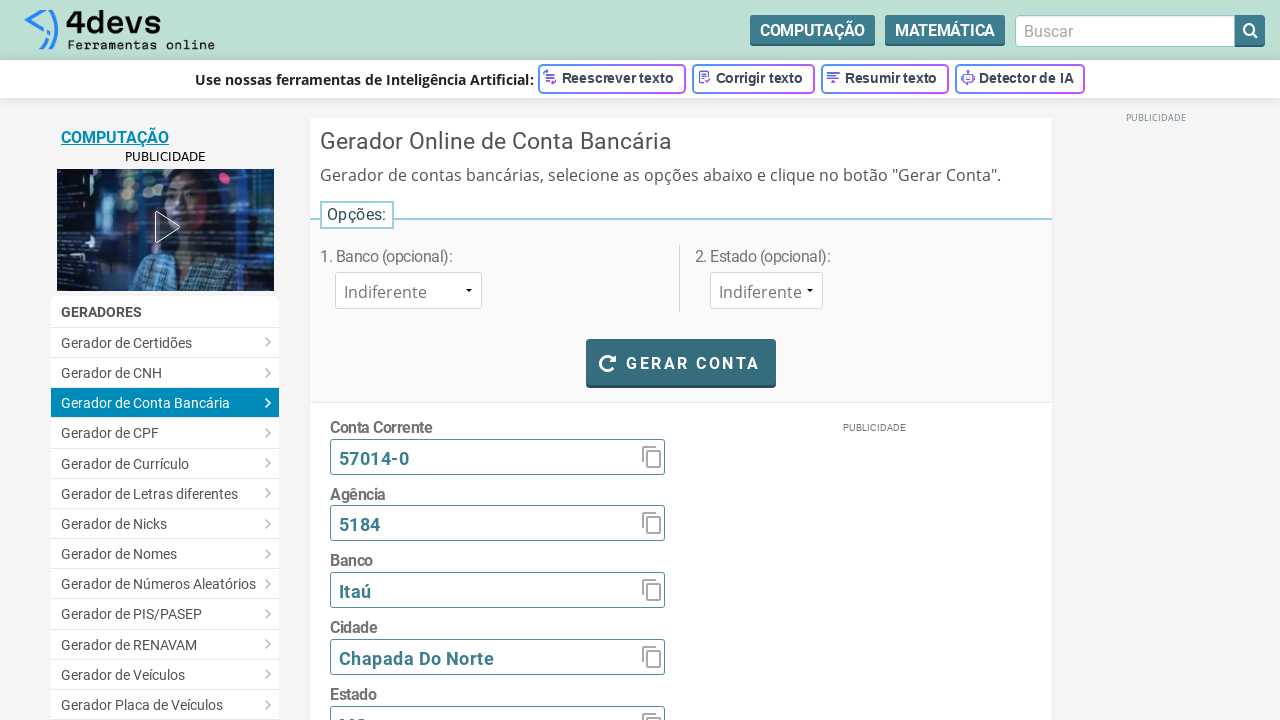